Tests completing a web form by filling in first name, last name, job title, selecting radio button, checkbox, dropdown, and submitting

Starting URL: https://formy-project.herokuapp.com/

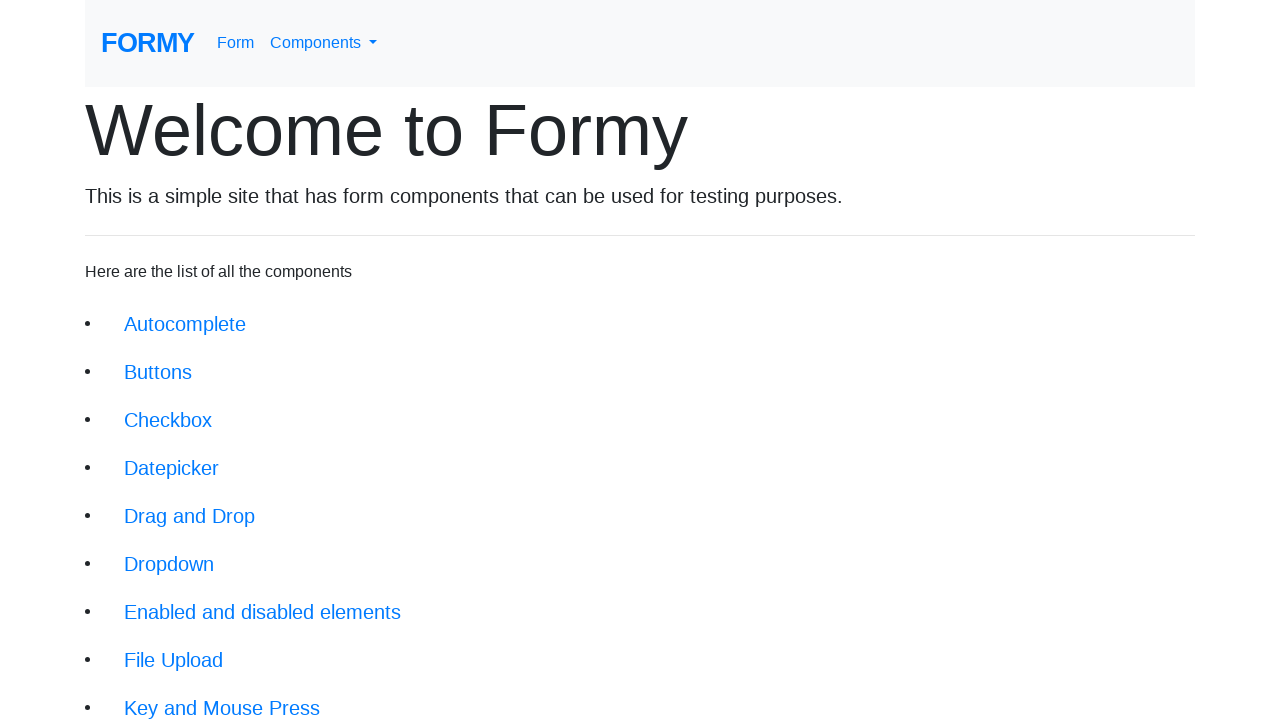

Clicked navigation link to form page at (216, 696) on xpath=//div/li/a[@href='/form']
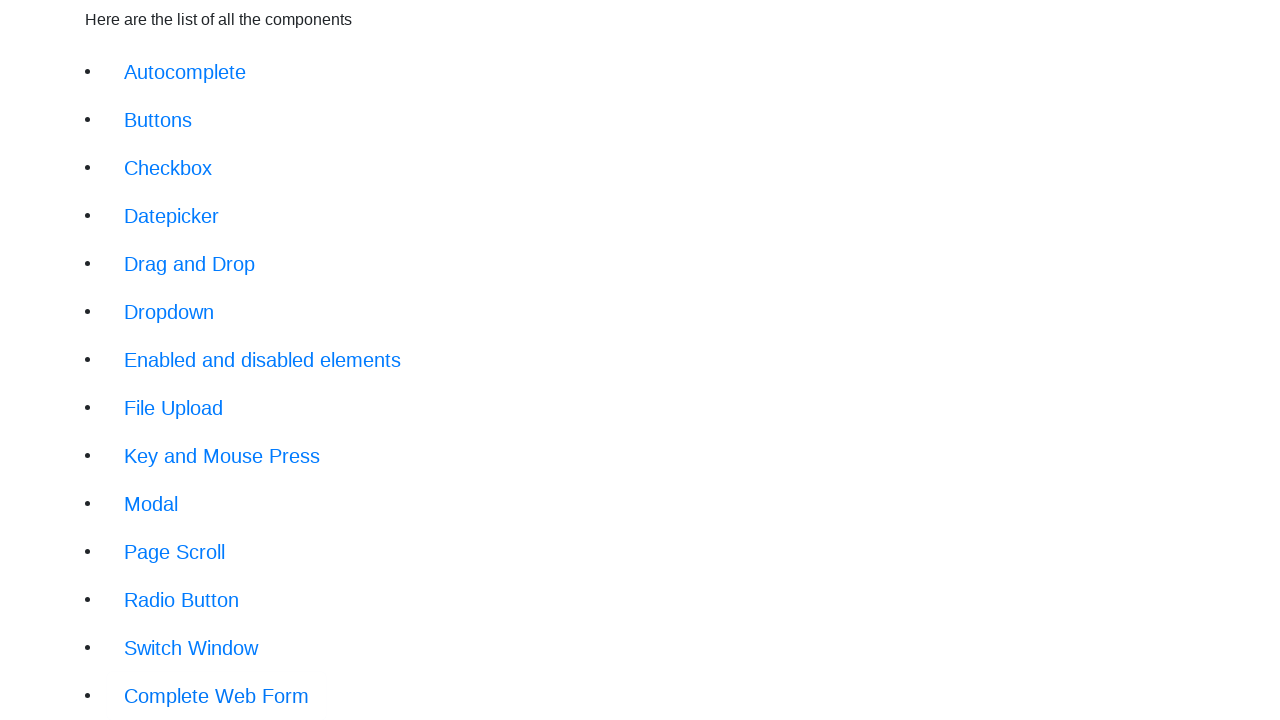

Filled first name field with 'John' on #first-name
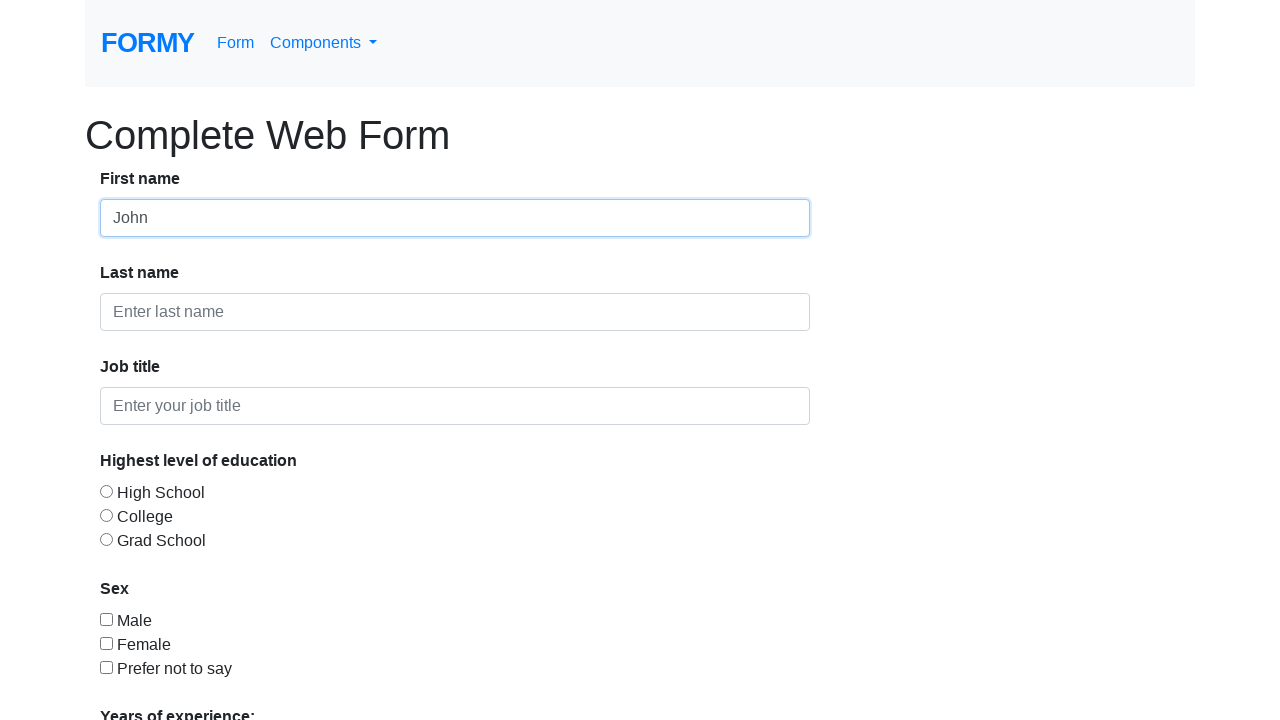

Filled last name field with 'Doe' on #last-name
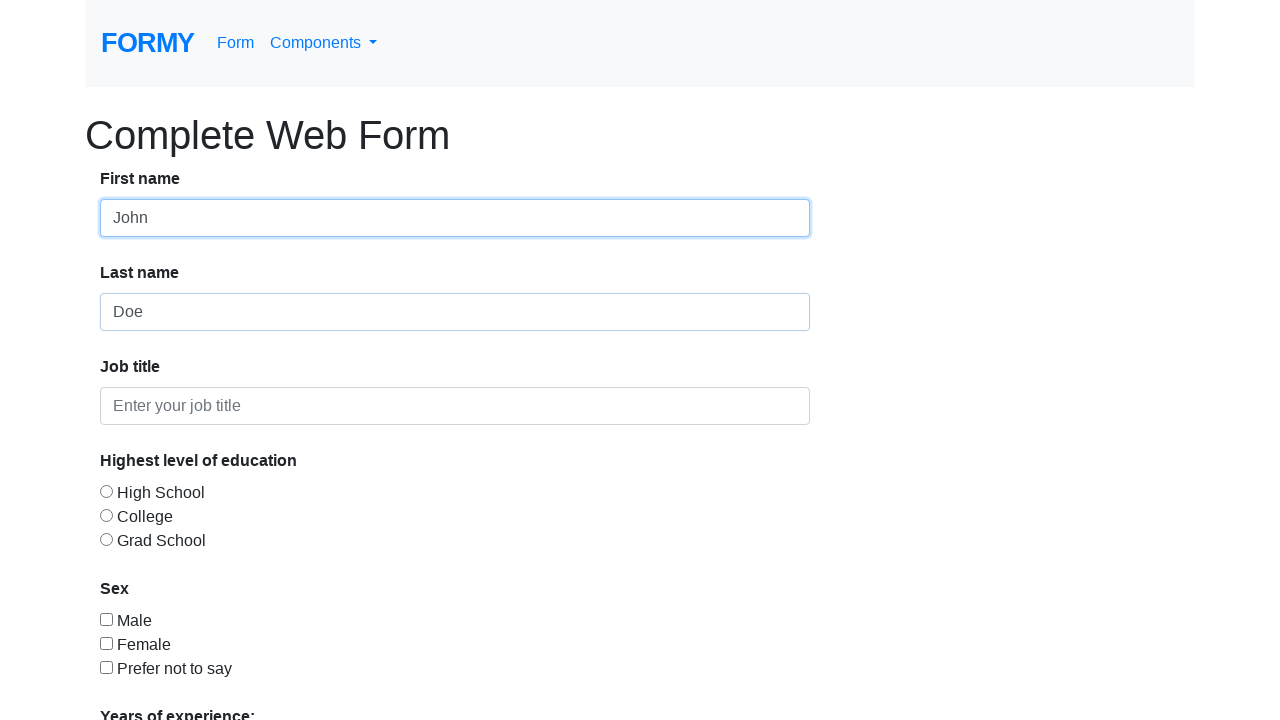

Filled job title field with 'Unemployed' on #job-title
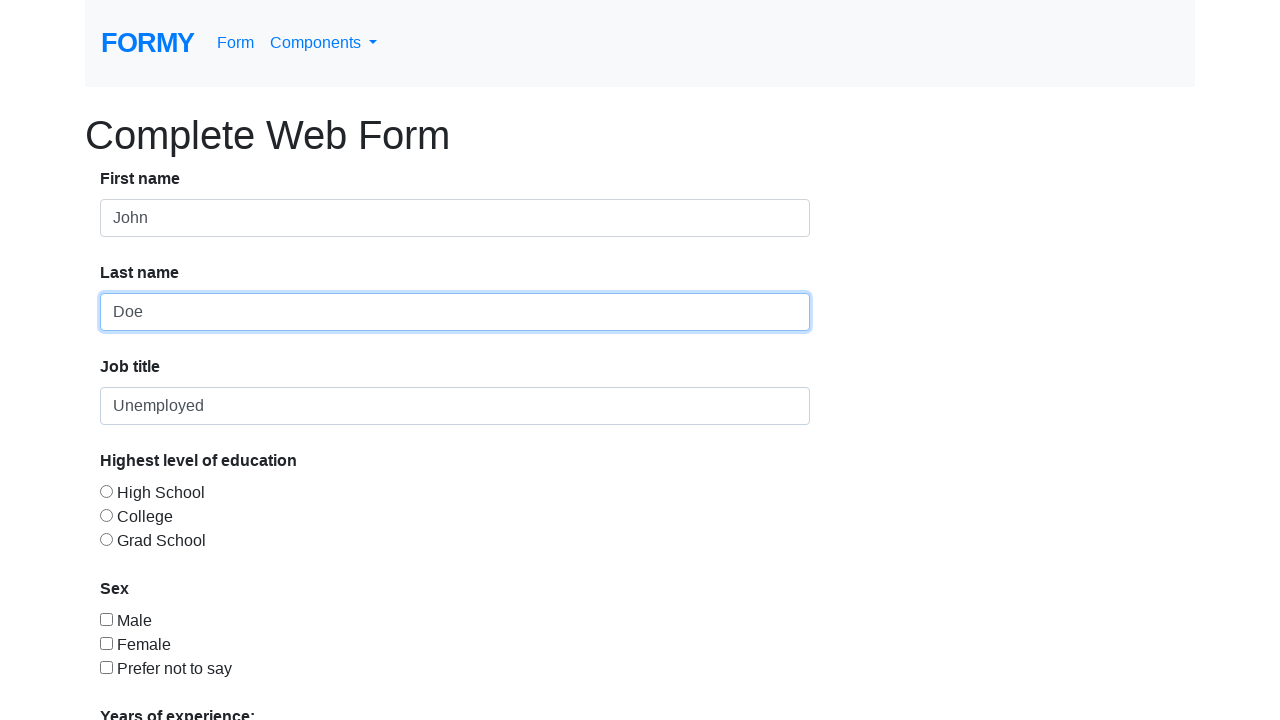

Selected education radio button (option 3) at (106, 539) on #radio-button-3
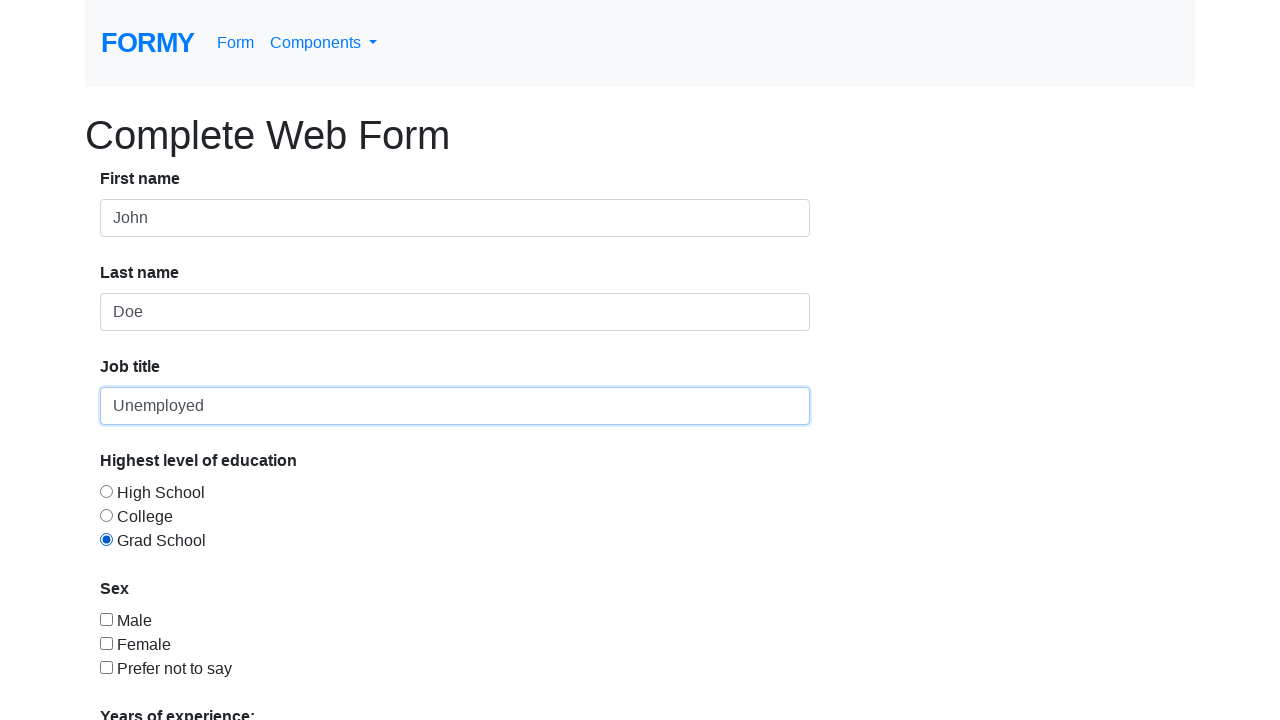

Checked checkbox (option 3) at (106, 667) on #checkbox-3
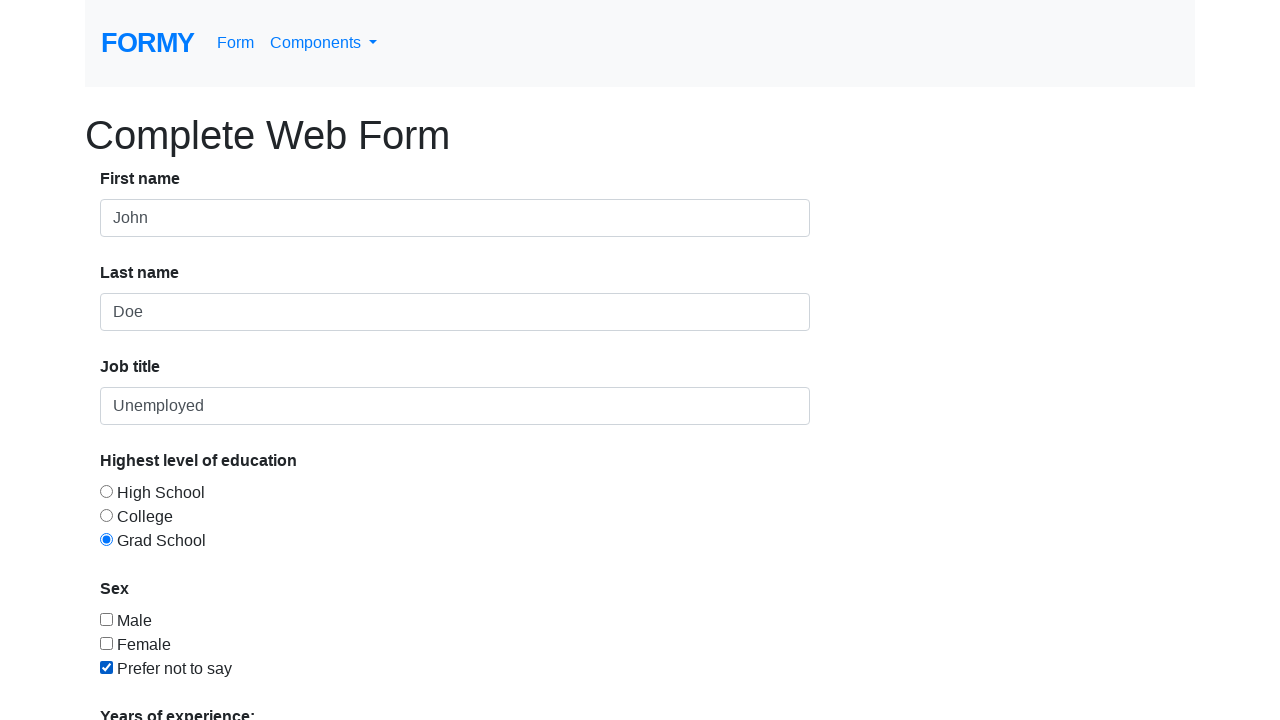

Selected option '1' from dropdown menu on #select-menu
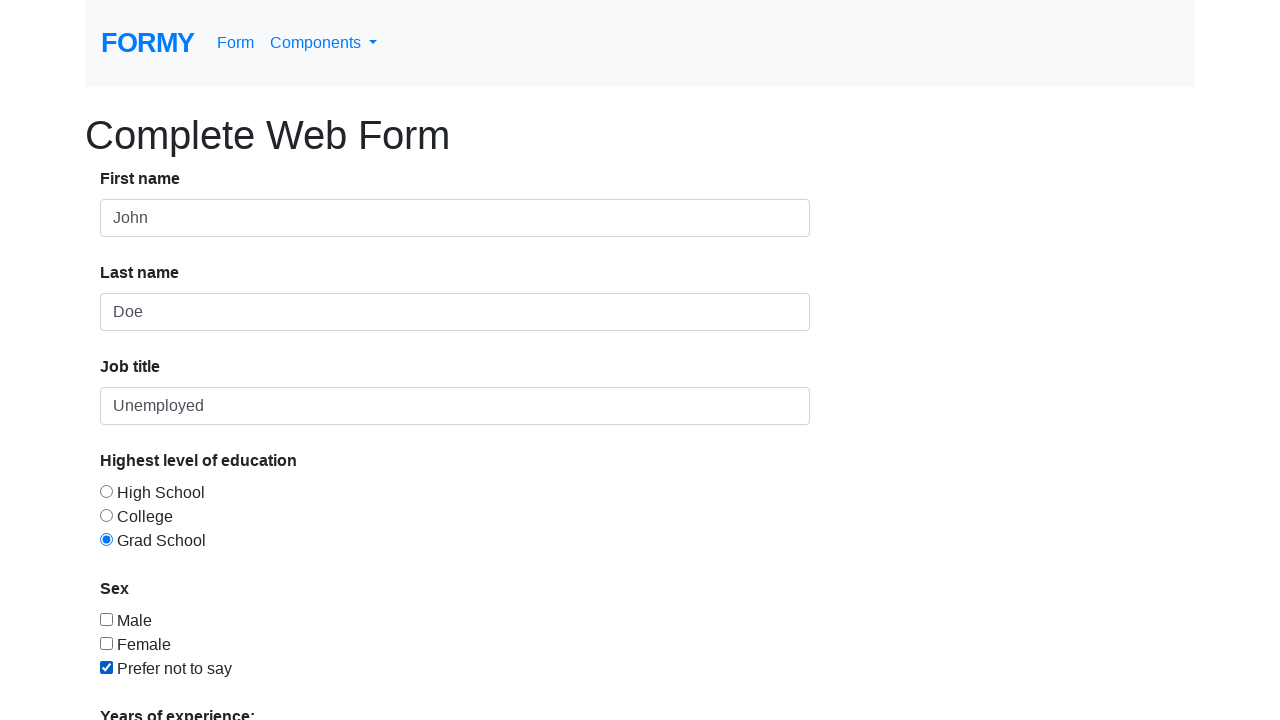

Clicked submit button to complete form at (148, 680) on xpath=//div/a[@href='/thanks']
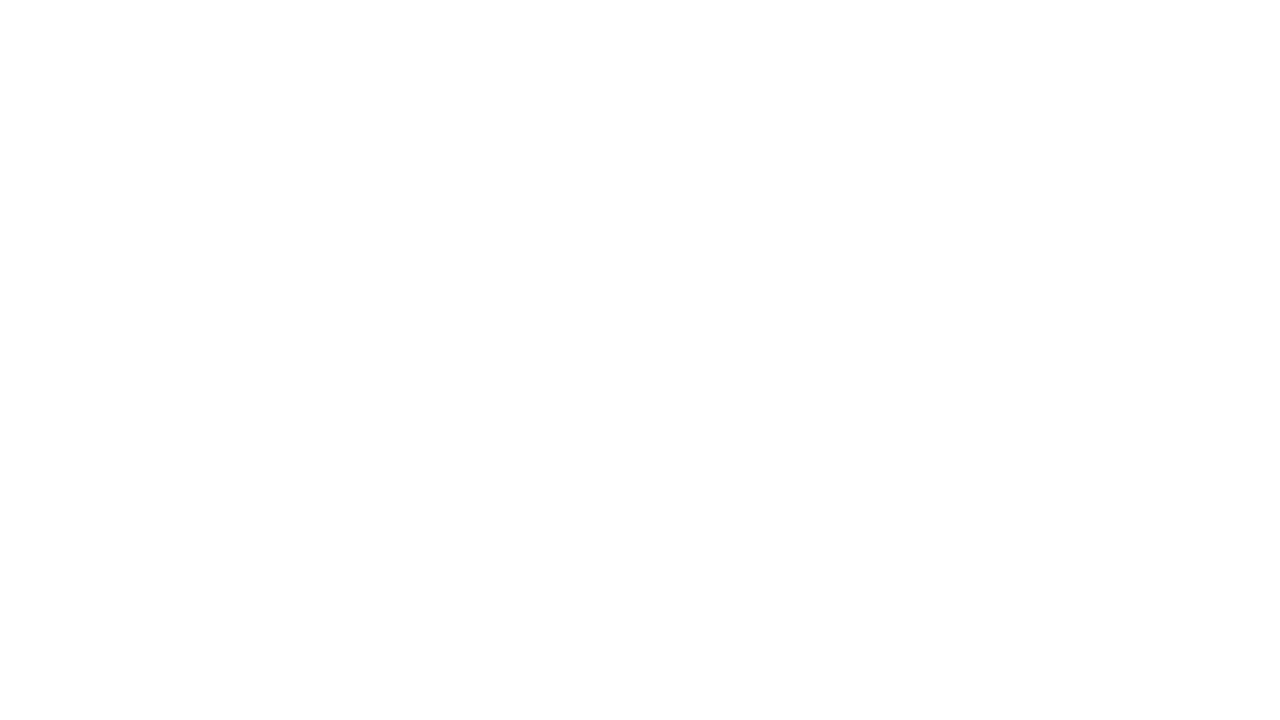

Success alert message appeared on page
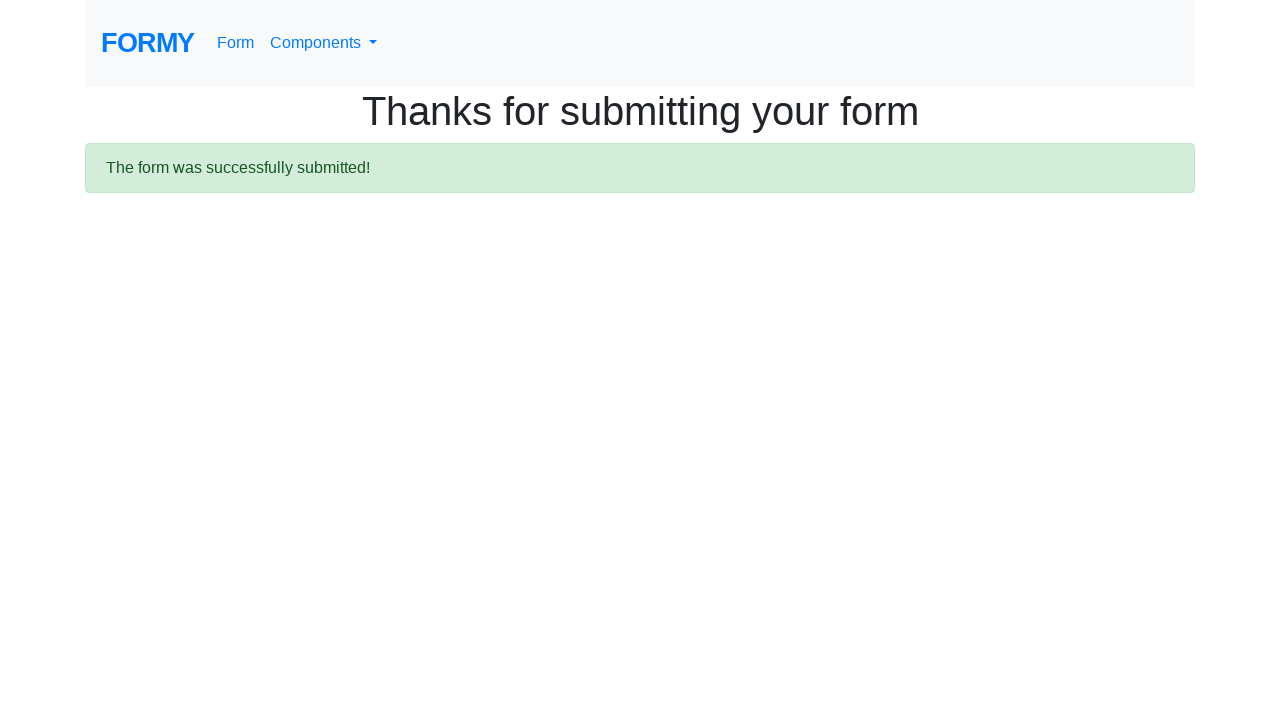

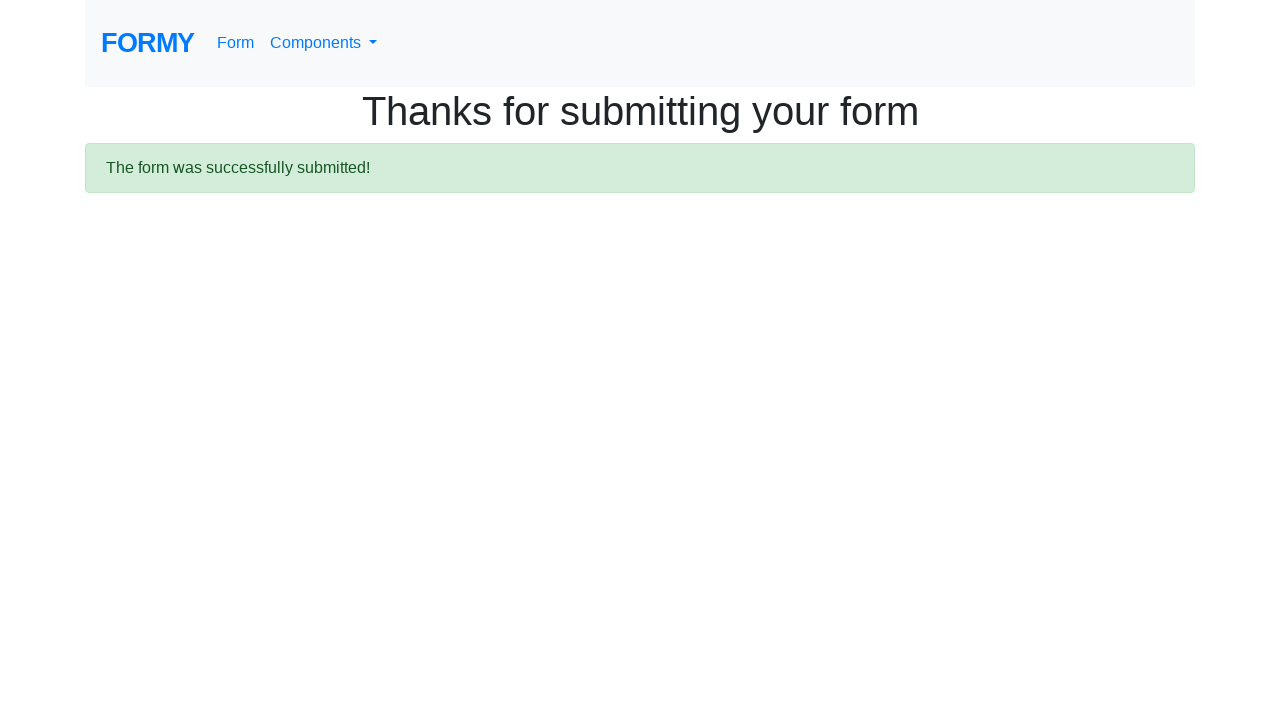